Tests adding a single todo item to the list and verifying it appears

Starting URL: https://todomvc.com/examples/react/dist/

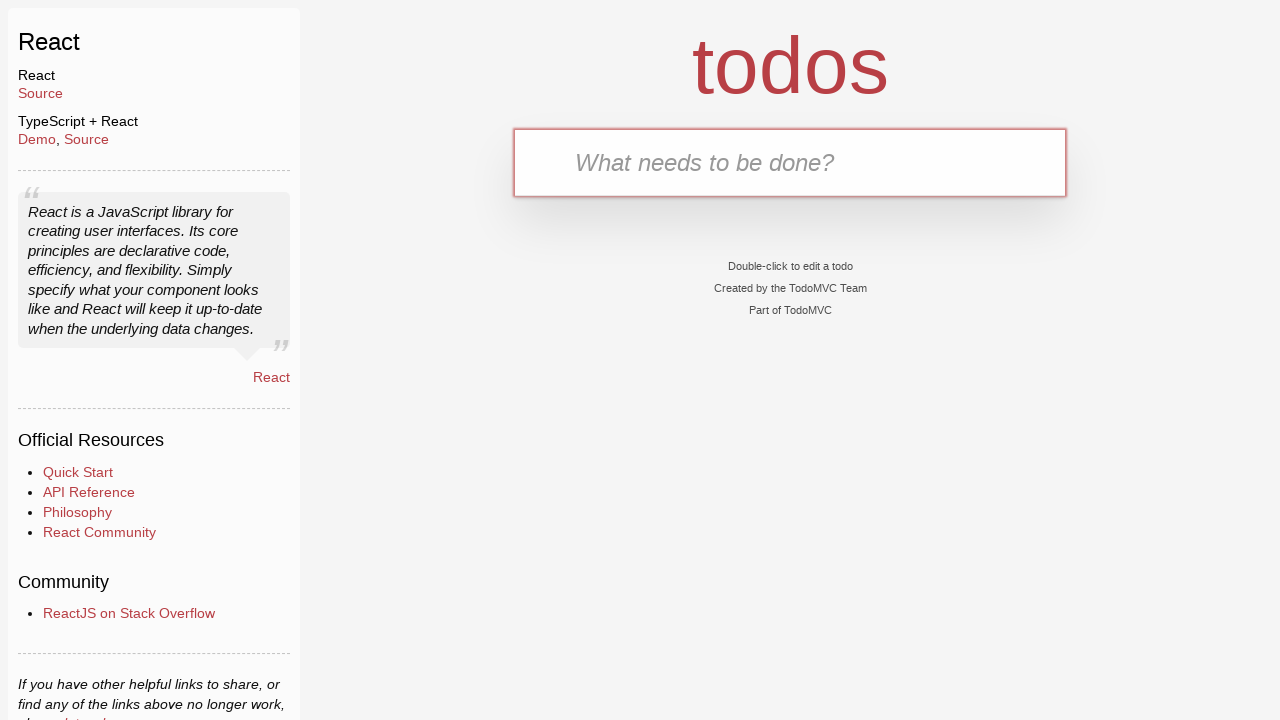

Filled todo input field with 'Feed the cat' on internal:testid=[data-testid="text-input"s]
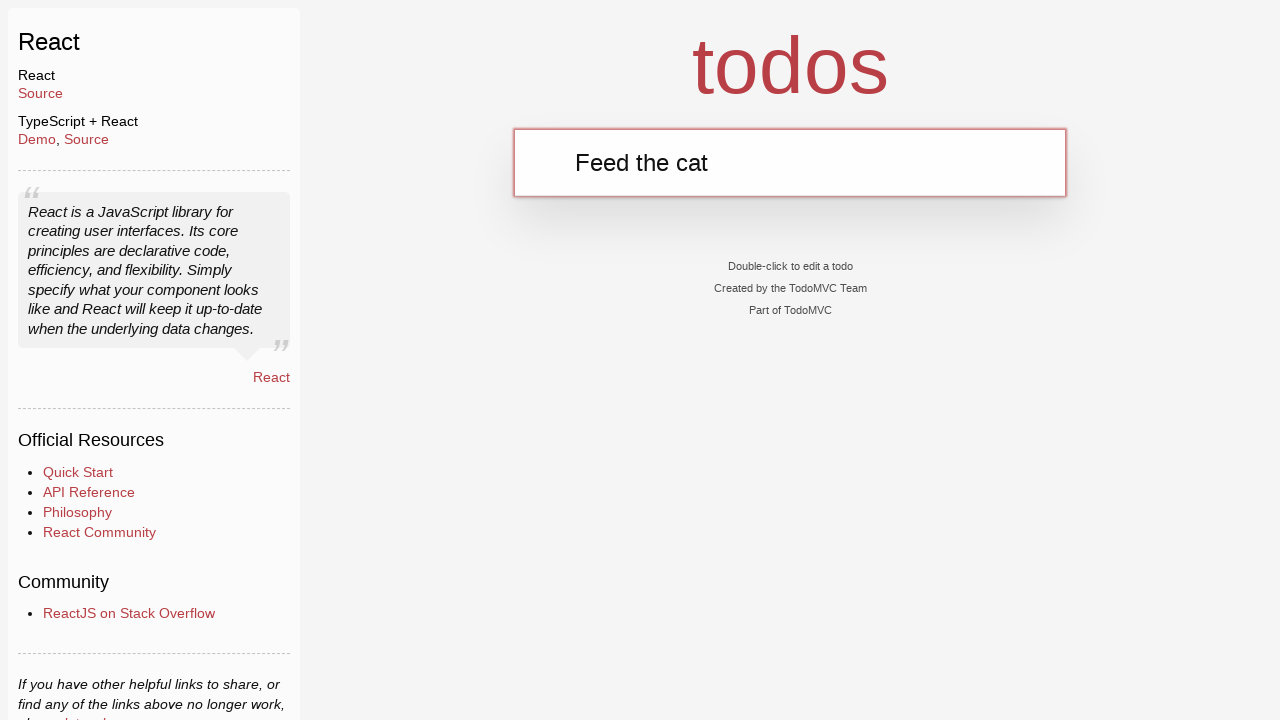

Pressed Enter to submit the todo item on internal:testid=[data-testid="text-input"s]
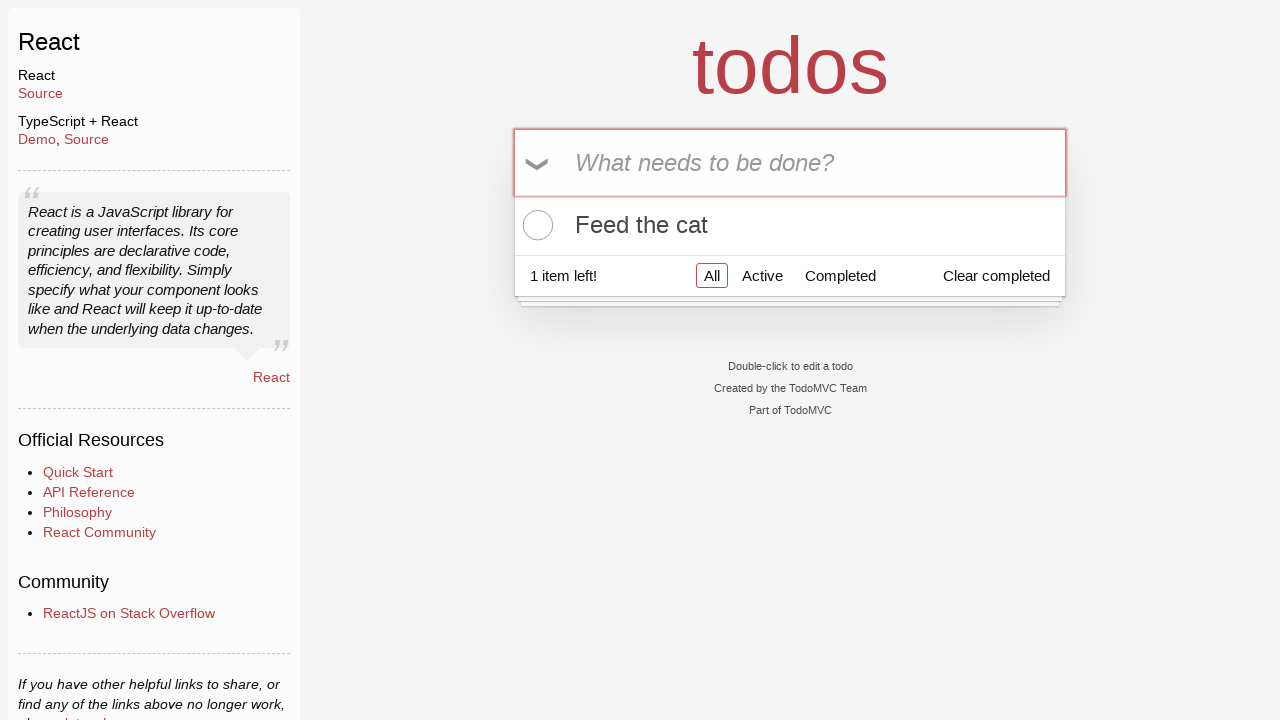

Verified todo item appeared in the list
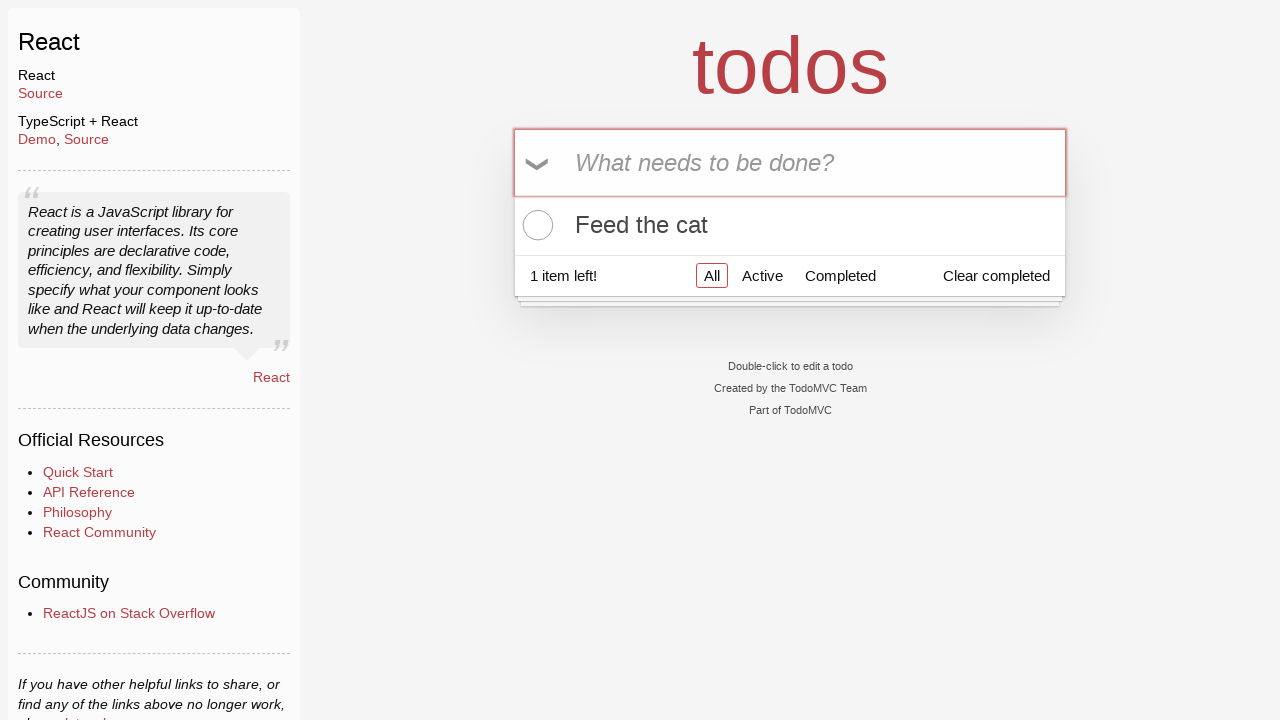

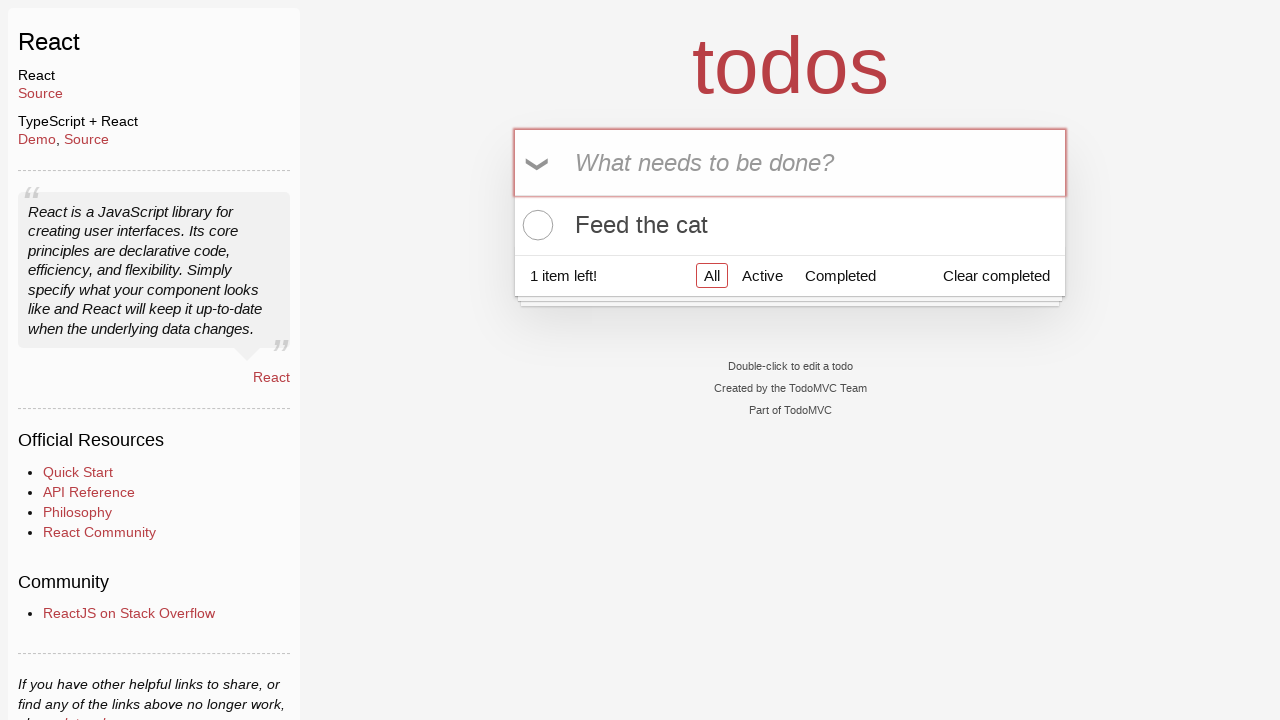